Tests an e-commerce checkout flow by searching for products, adding an item to cart, applying a promo code, and placing an order

Starting URL: https://rahulshettyacademy.com/seleniumPractise

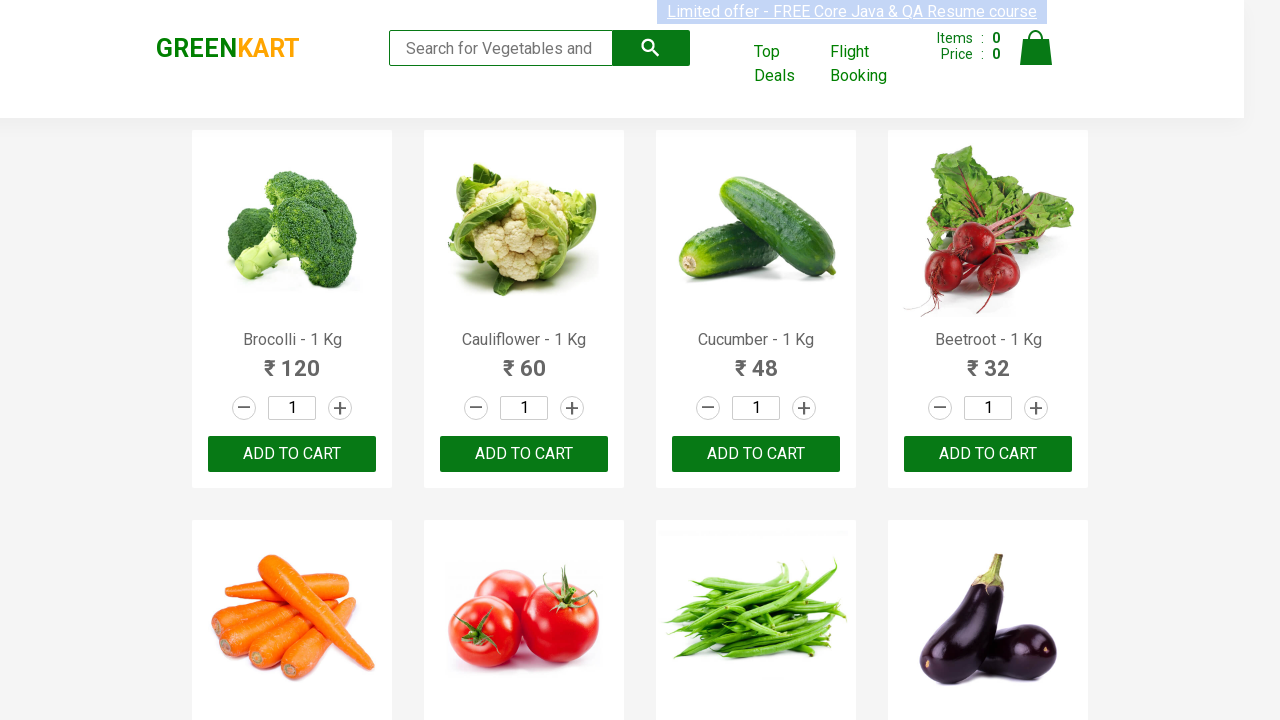

Filled search field with 'ber' to search for products on input.search-keyword
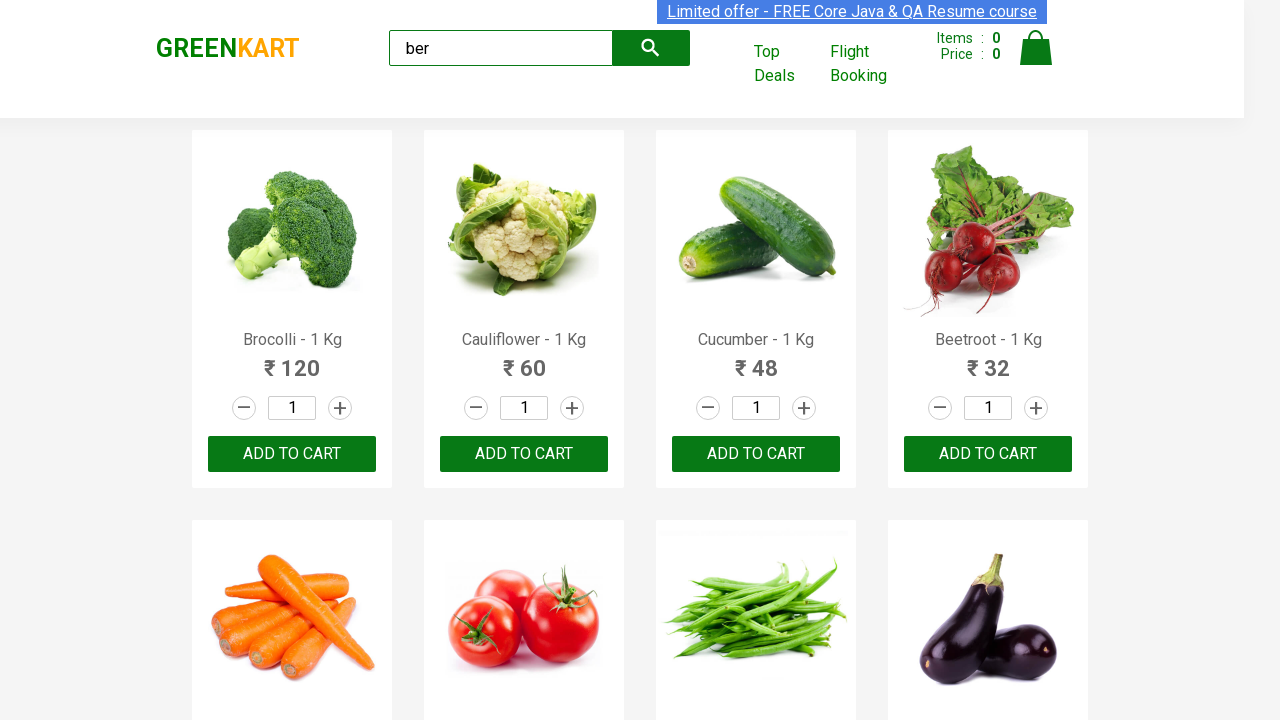

Products loaded after search
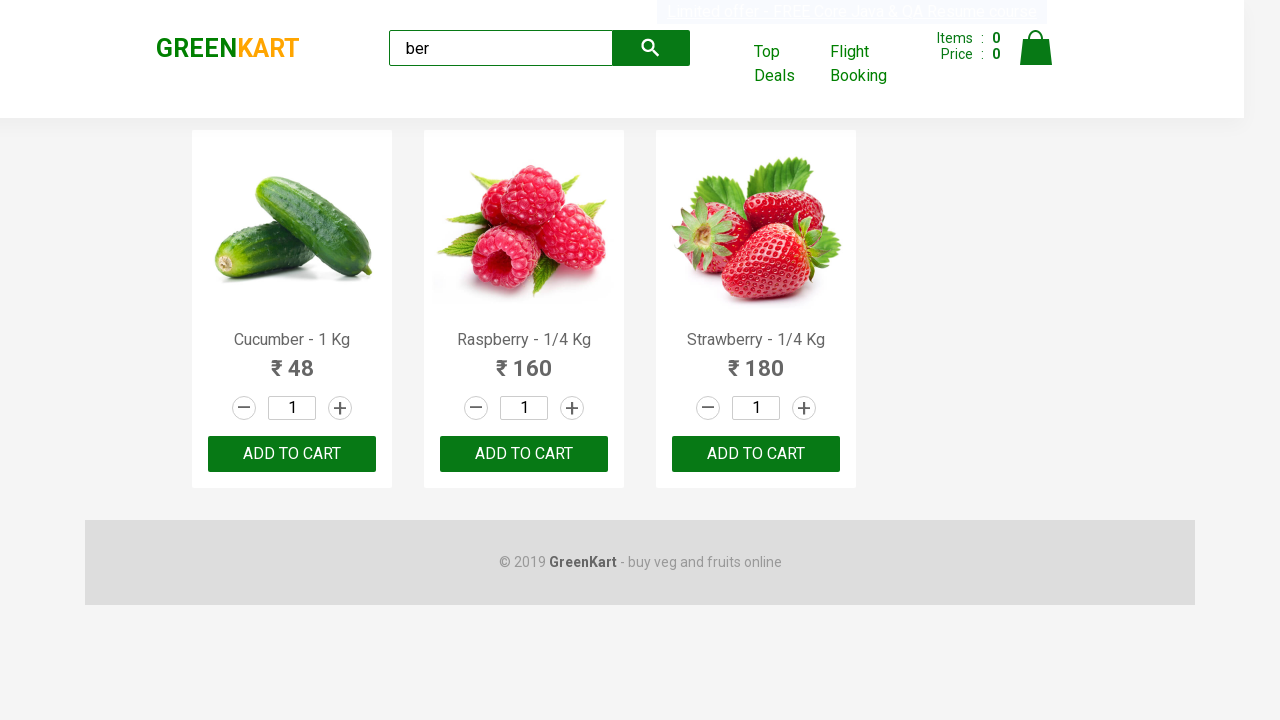

Clicked first 'ADD TO CART' button to add product to cart at (292, 454) on xpath=//div[@class='product-action']/button >> nth=0
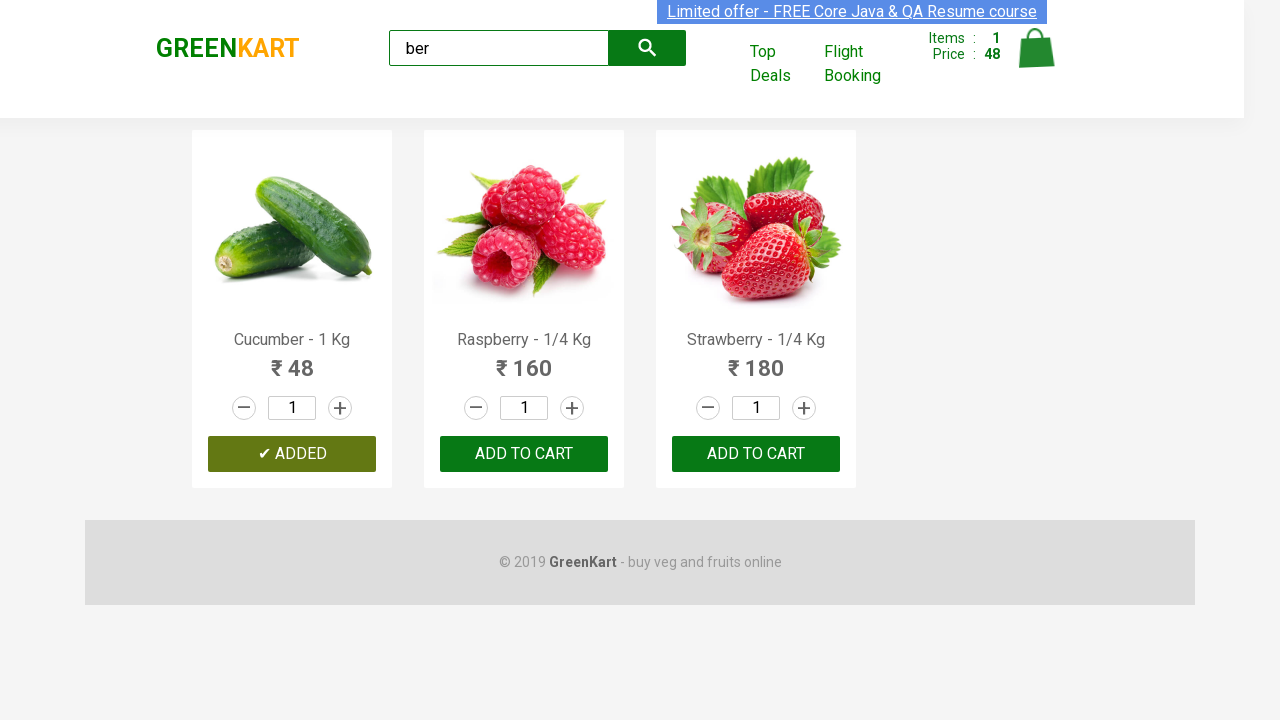

Clicked cart icon to view shopping cart at (1036, 48) on img[alt='Cart']
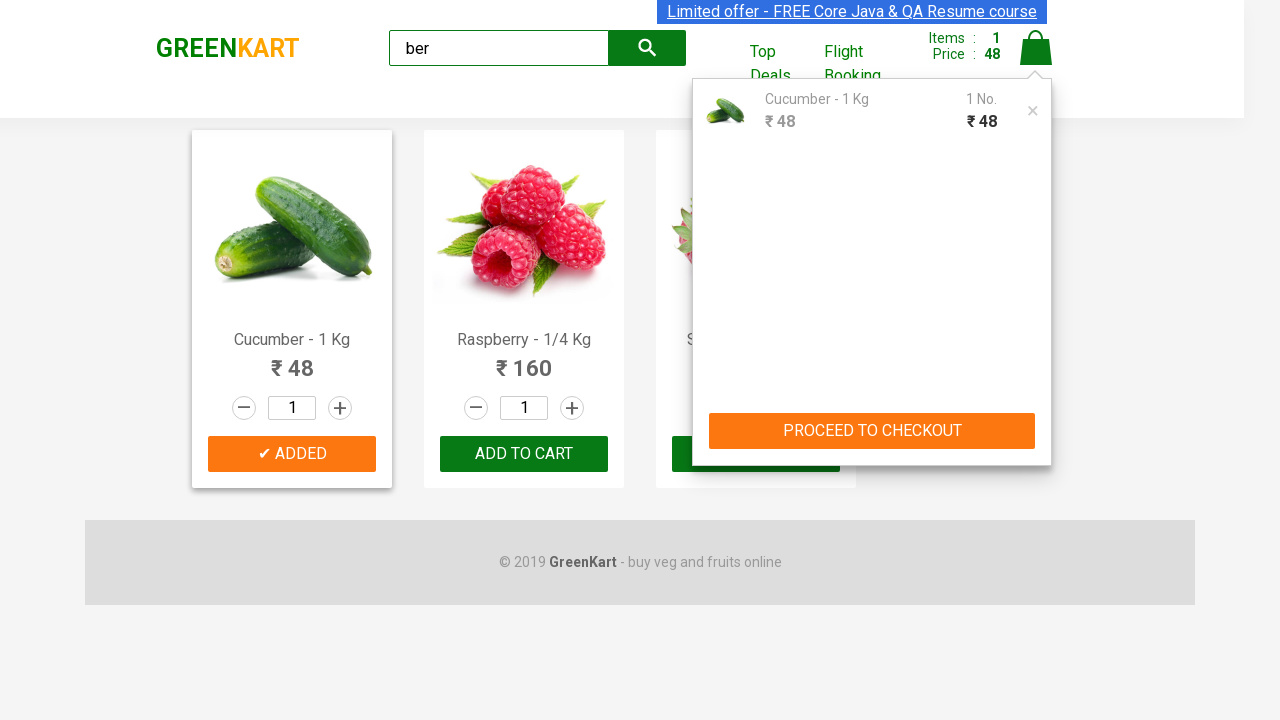

Clicked 'PROCEED TO CHECKOUT' button to proceed to checkout at (872, 431) on xpath=//button[text()='PROCEED TO CHECKOUT']
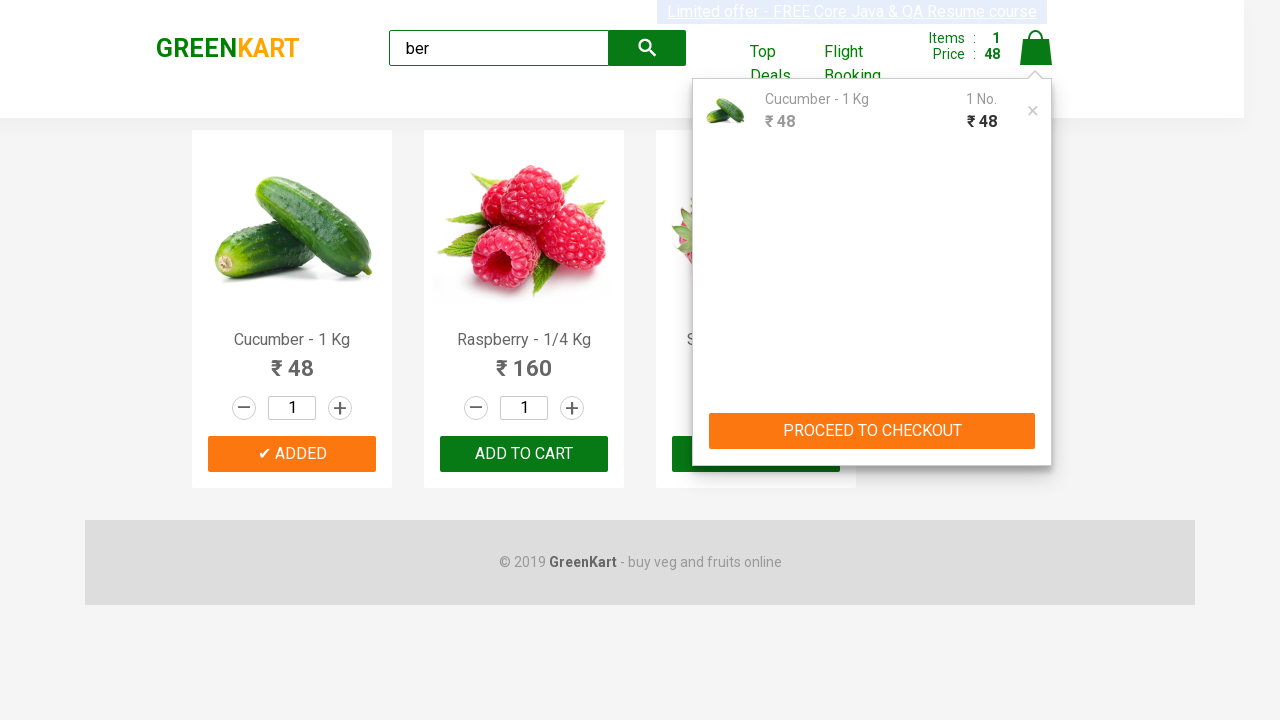

Entered promo code 'rahulshettyacademy' on input.promoCode
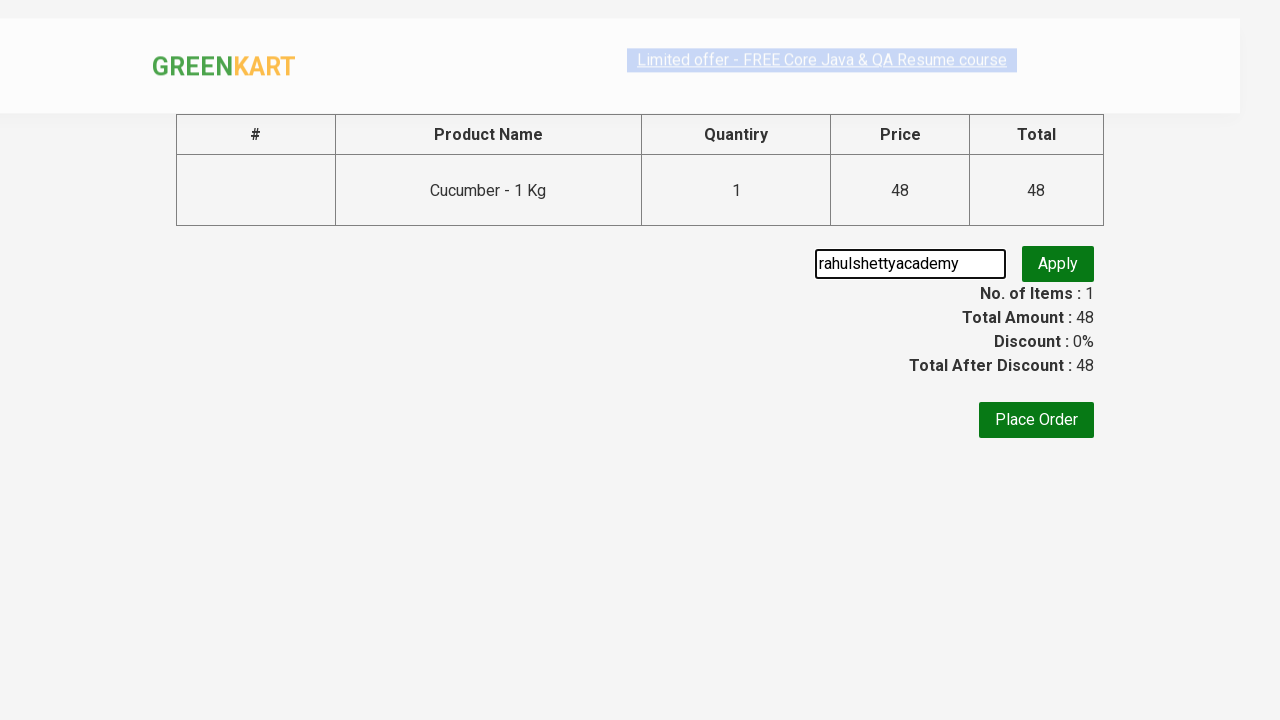

Clicked 'Apply' button to apply promo code at (1058, 264) on xpath=//button[text()='Apply']
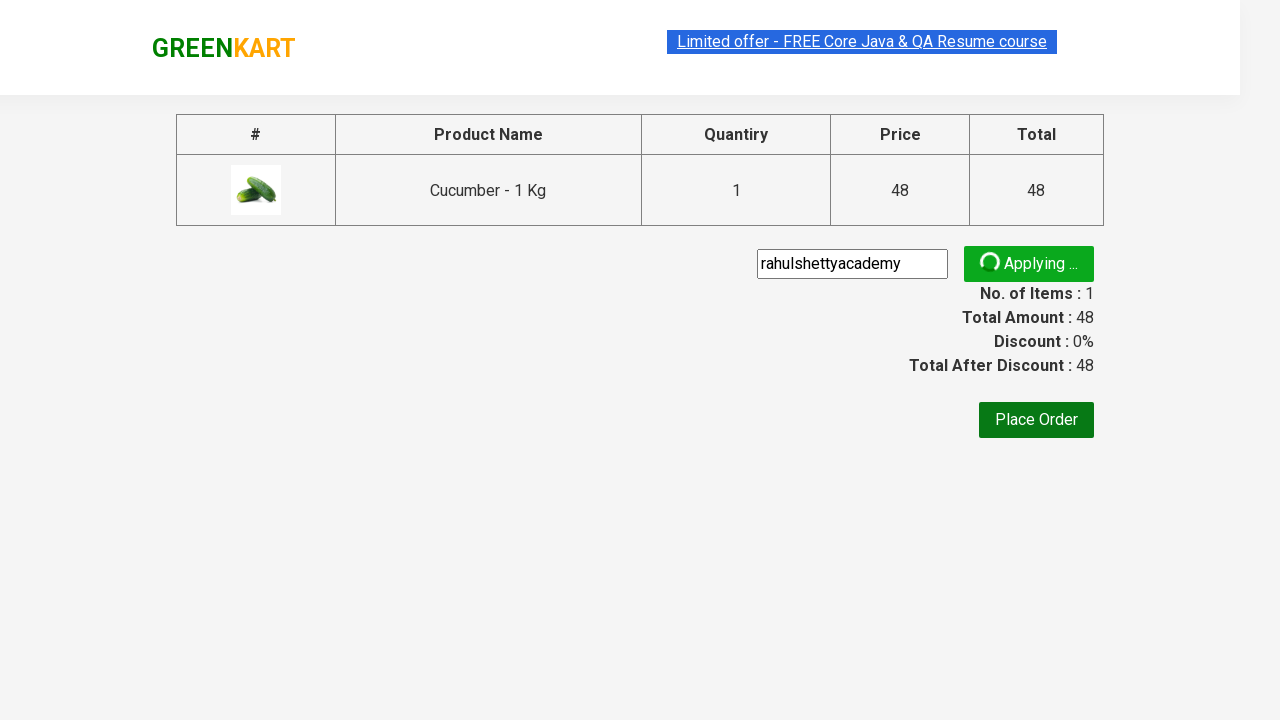

Promo code confirmation message appeared
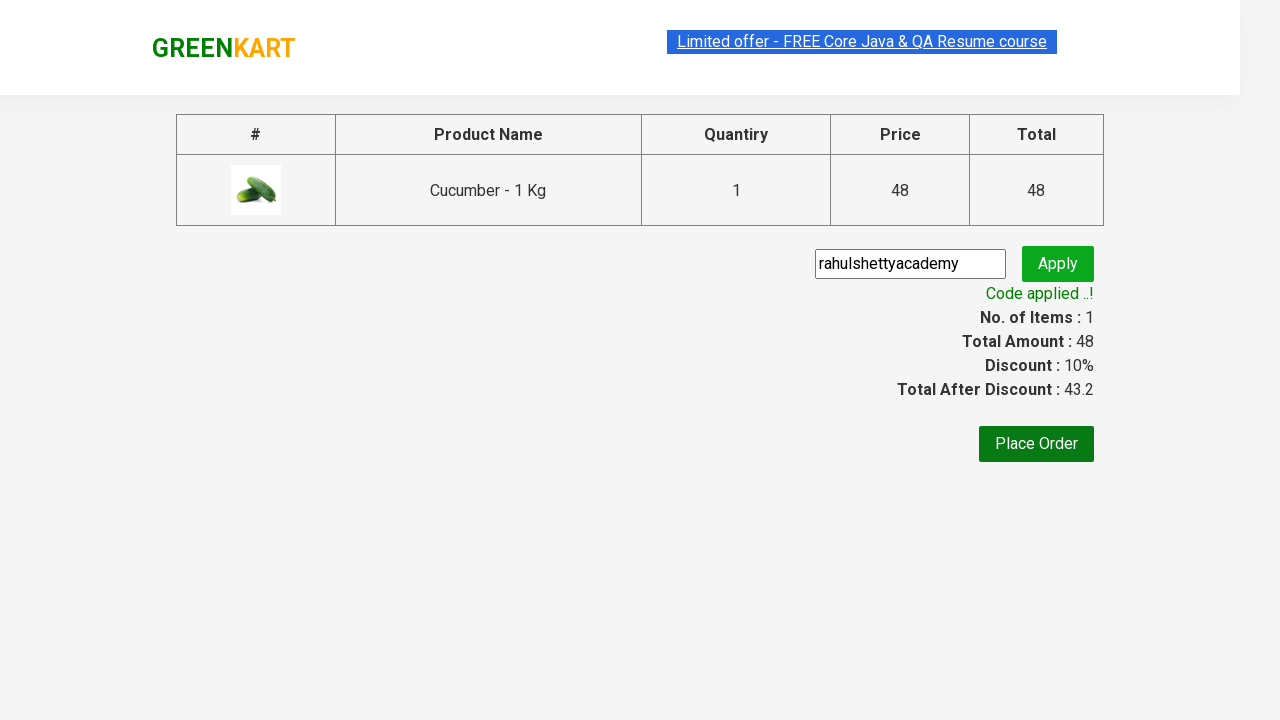

Clicked 'Place Order' button to complete checkout at (1036, 444) on xpath=//button[text()='Place Order']
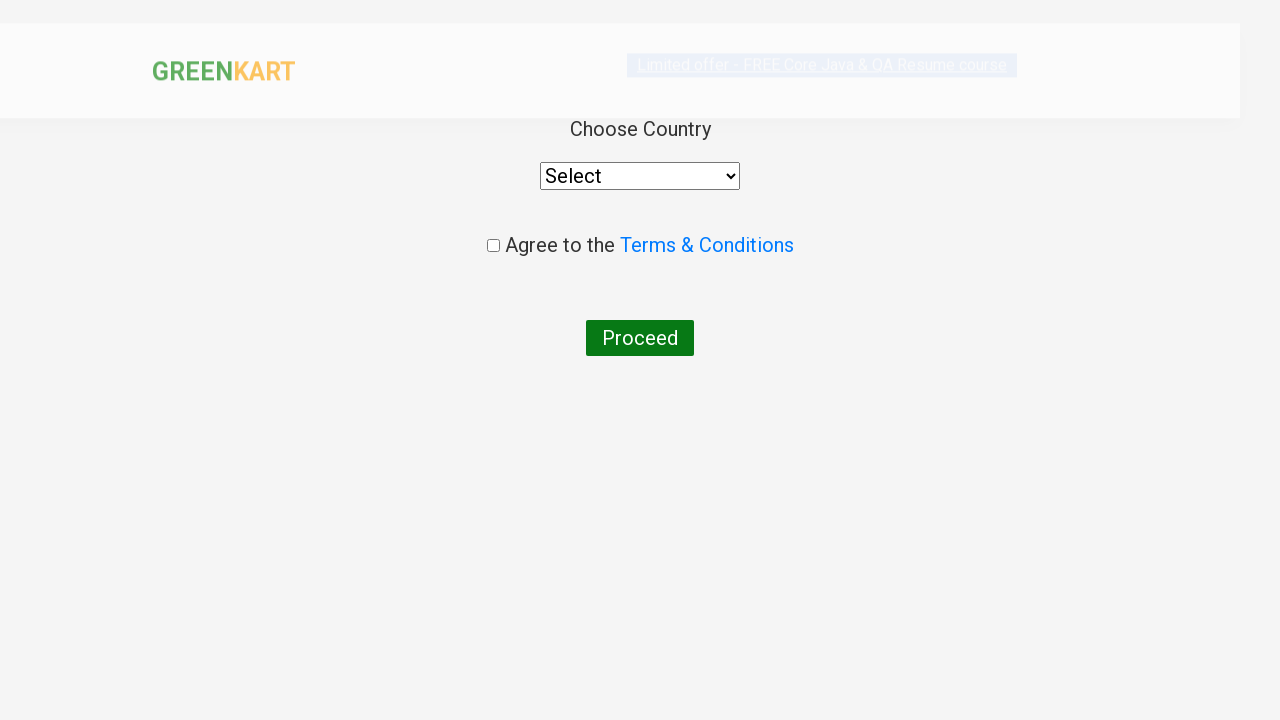

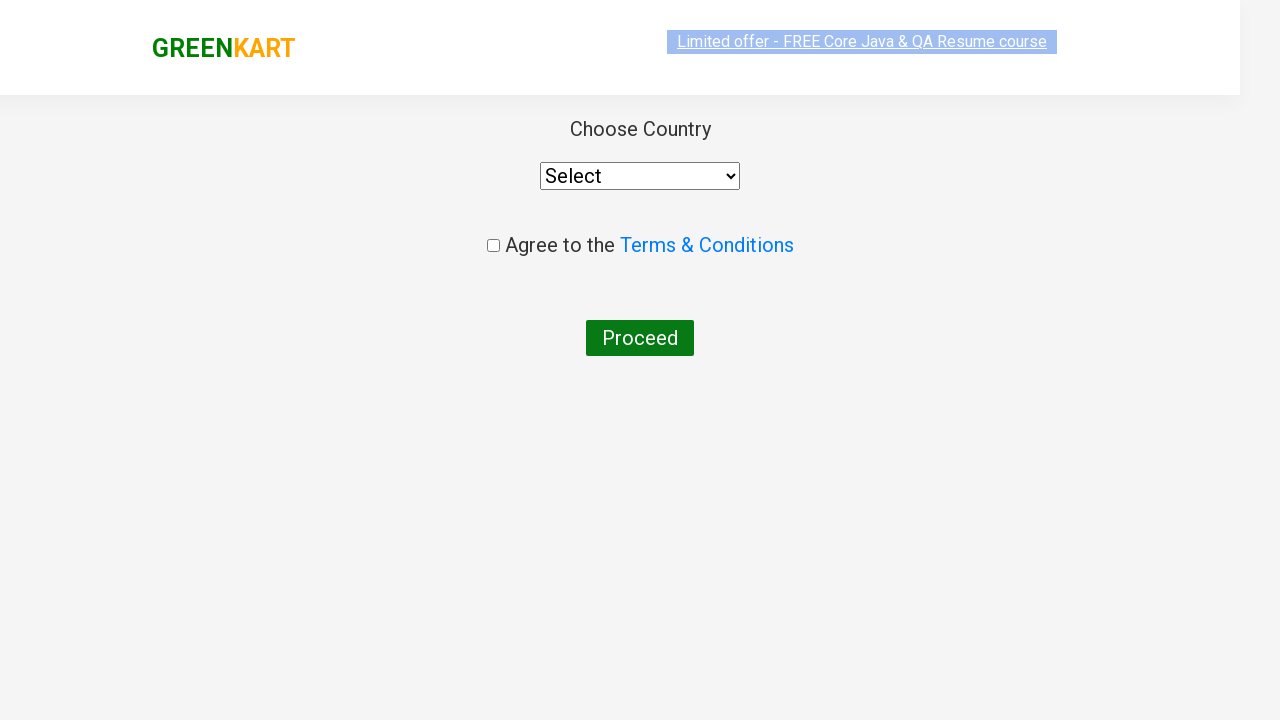